Tests dynamic content loading by clicking a Start button and verifying that "Hello World!" text appears after the loading completes.

Starting URL: https://the-internet.herokuapp.com/dynamic_loading/1

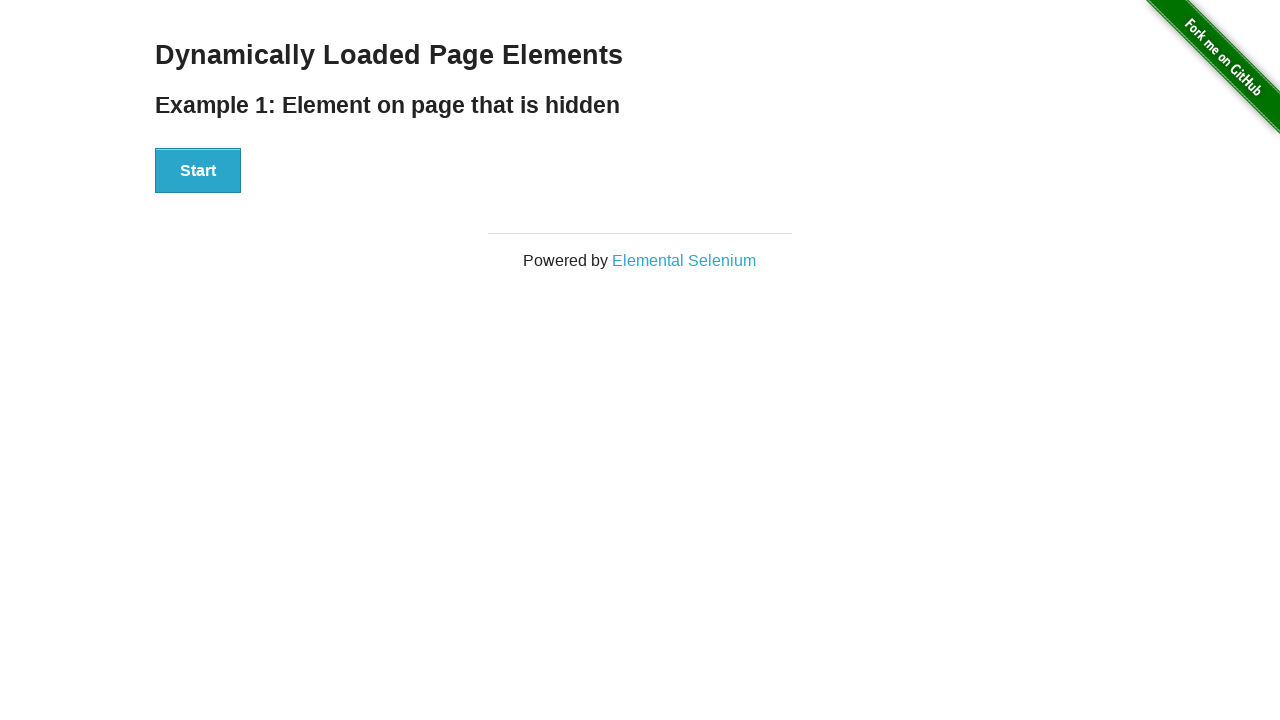

Clicked Start button to trigger dynamic content loading at (198, 171) on xpath=//div[@id='start']//button
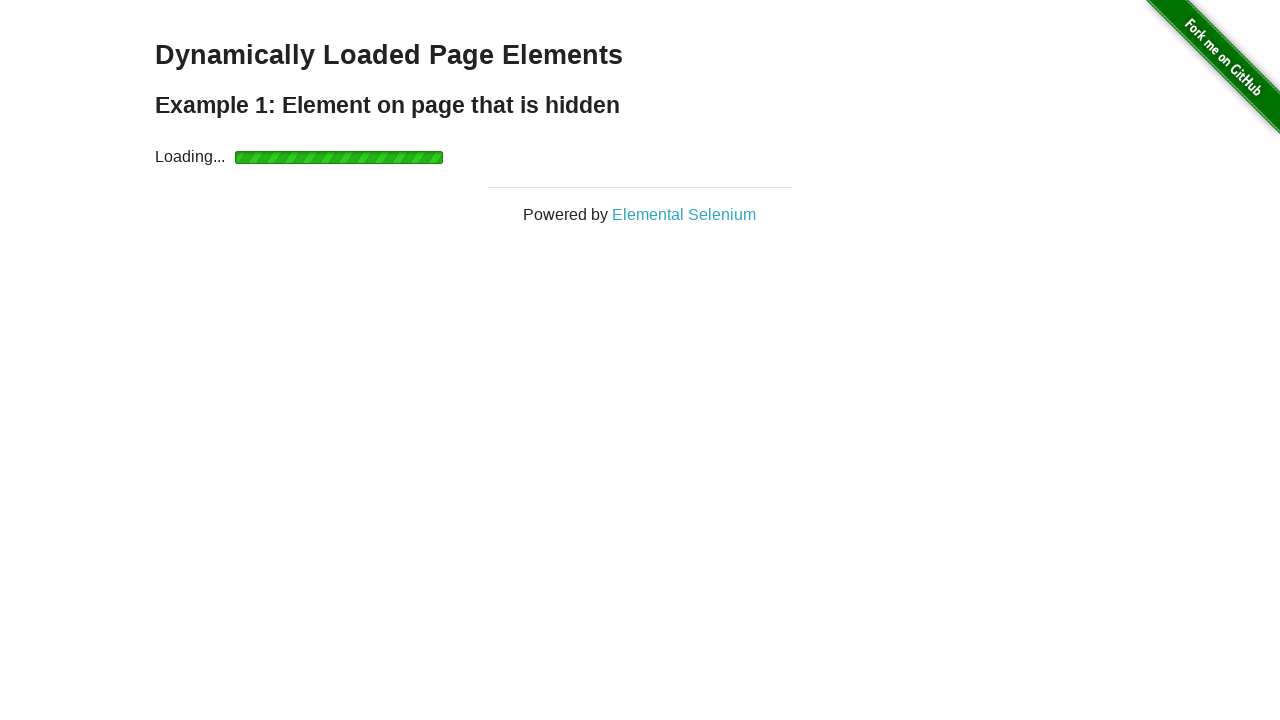

Located the Hello World text element
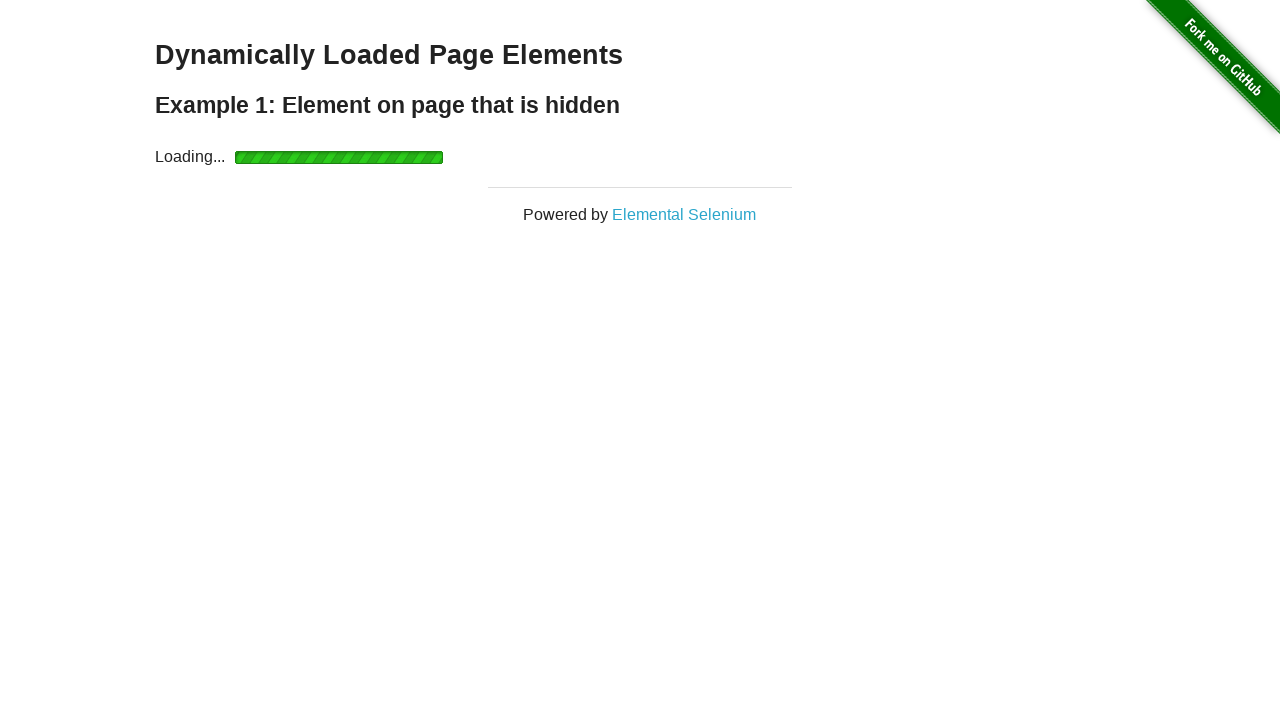

Waited for Hello World text to become visible after loading completed
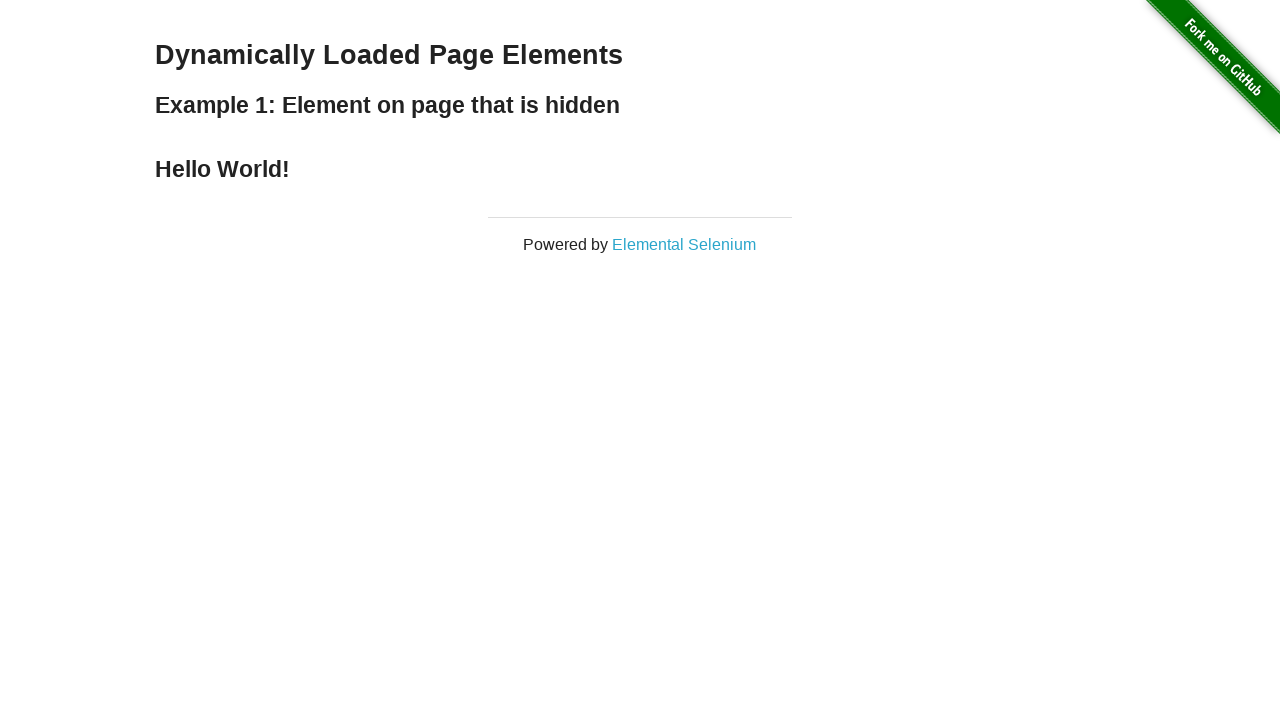

Verified that Hello World text content matches expected value
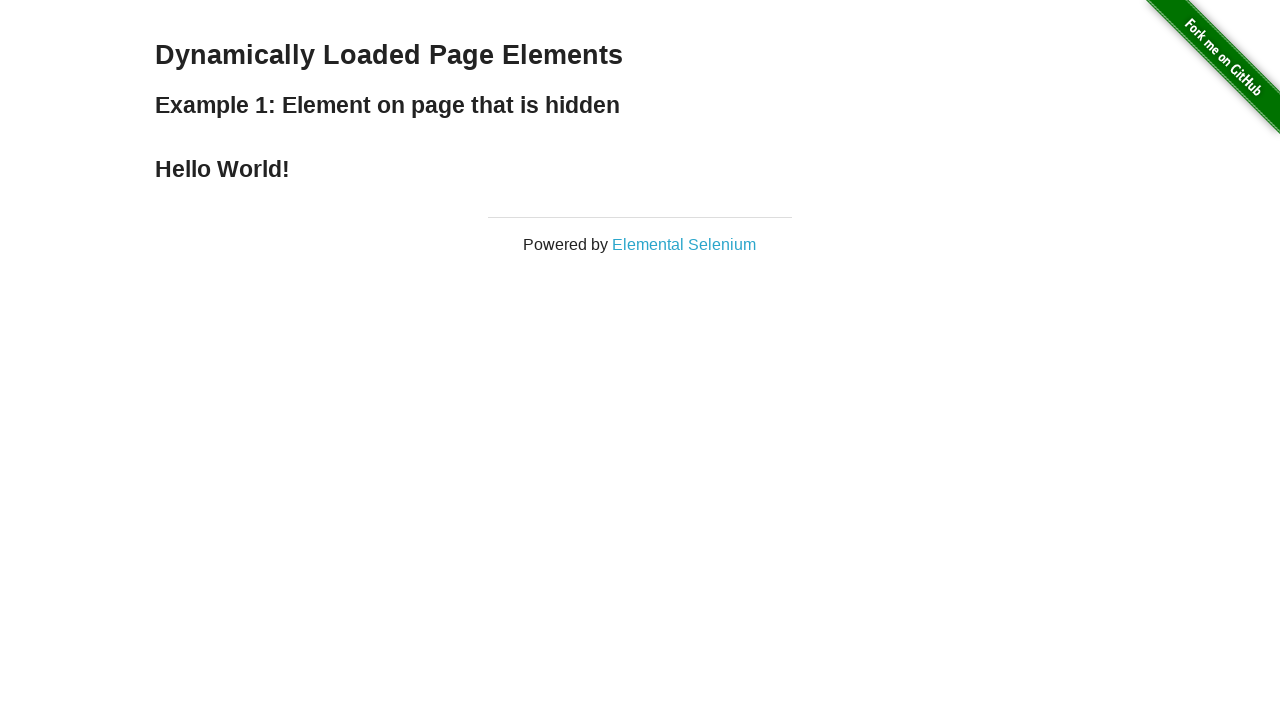

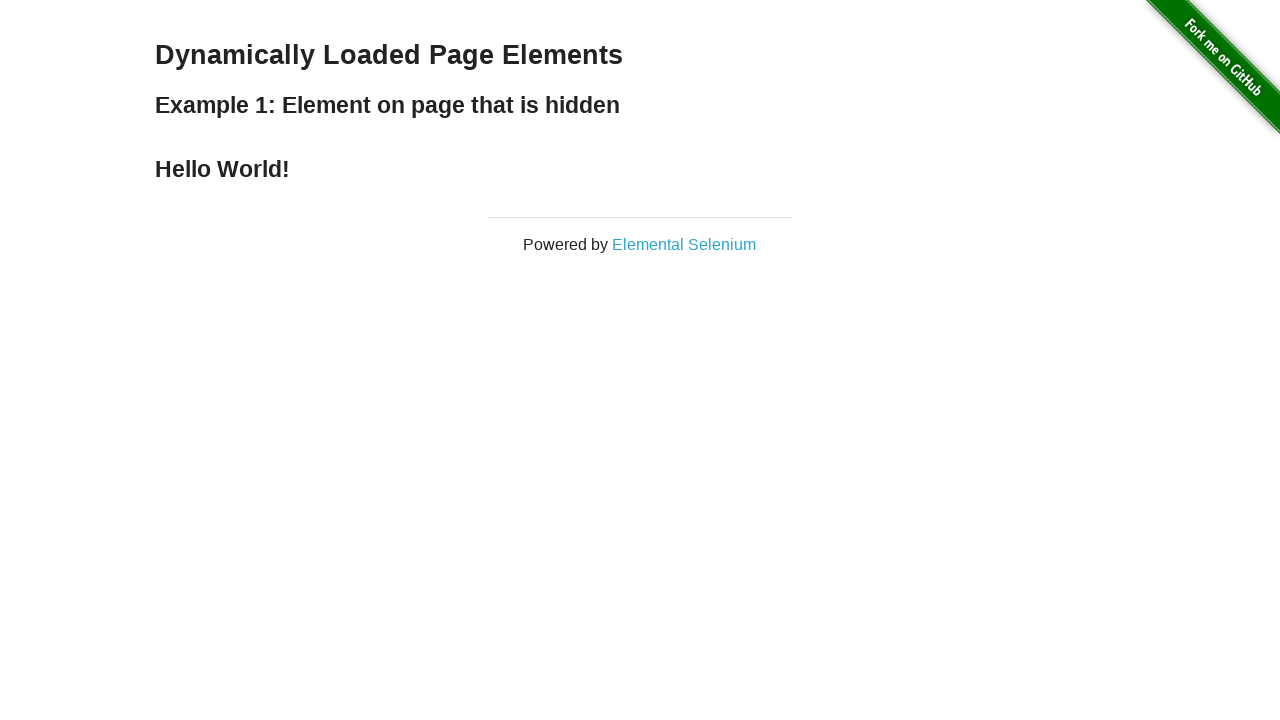